Tests a text box form by filling in full name, email, current address, and permanent address fields, then submitting and verifying the displayed information matches the input.

Starting URL: https://demoqa.com/text-box

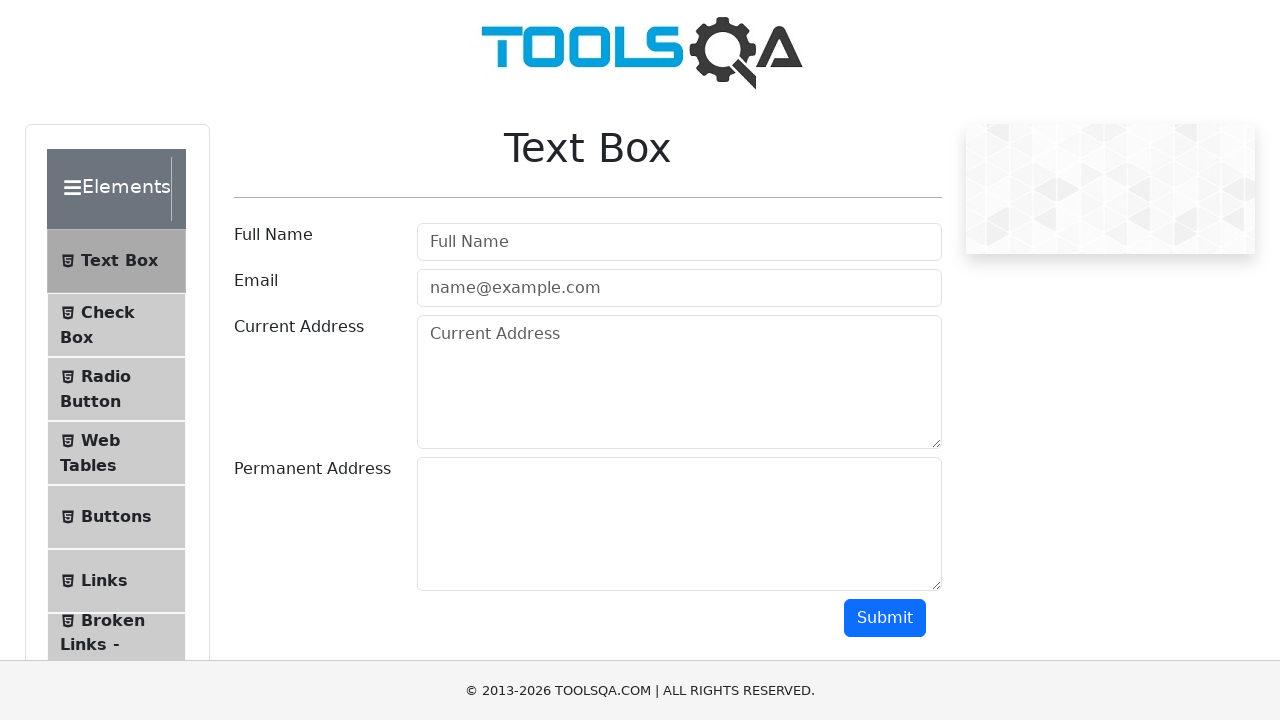

Filled full name field with 'Marcus Wellington' on #userName
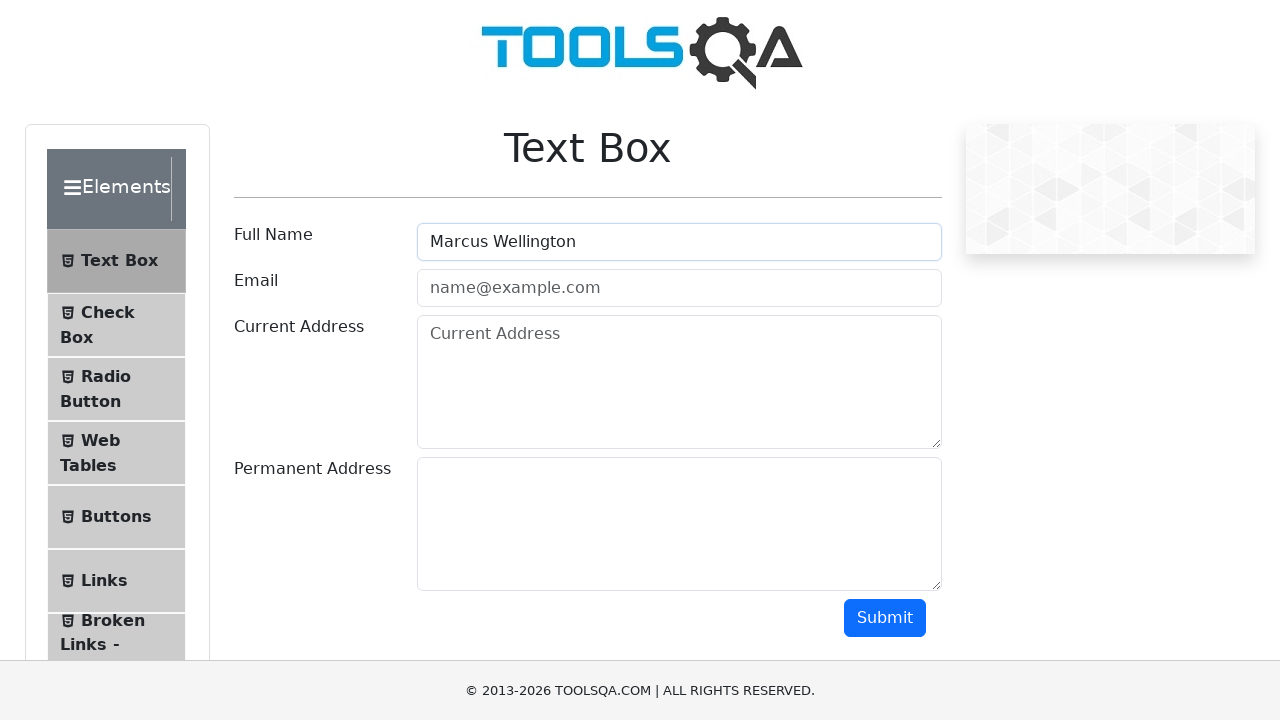

Filled email field with 'marcus.wellington@testmail.com' on #userEmail
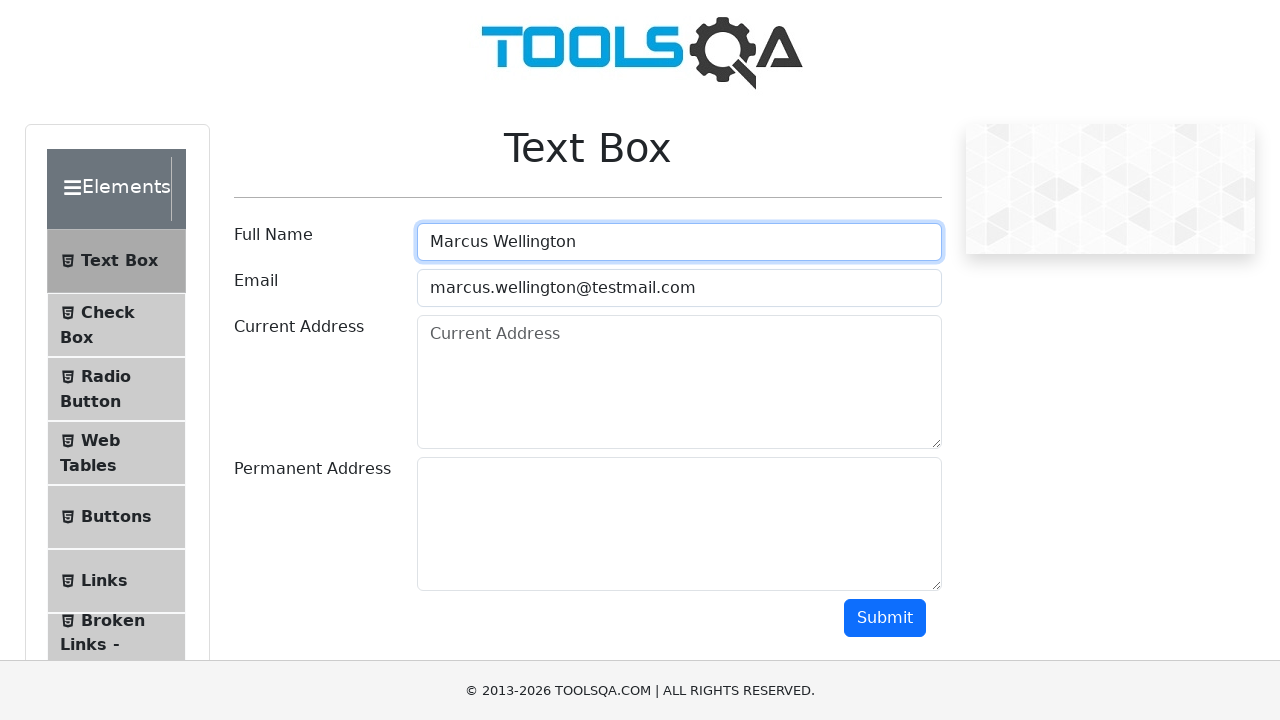

Filled current address field with '789 Oak Boulevard Austin TX' on #currentAddress
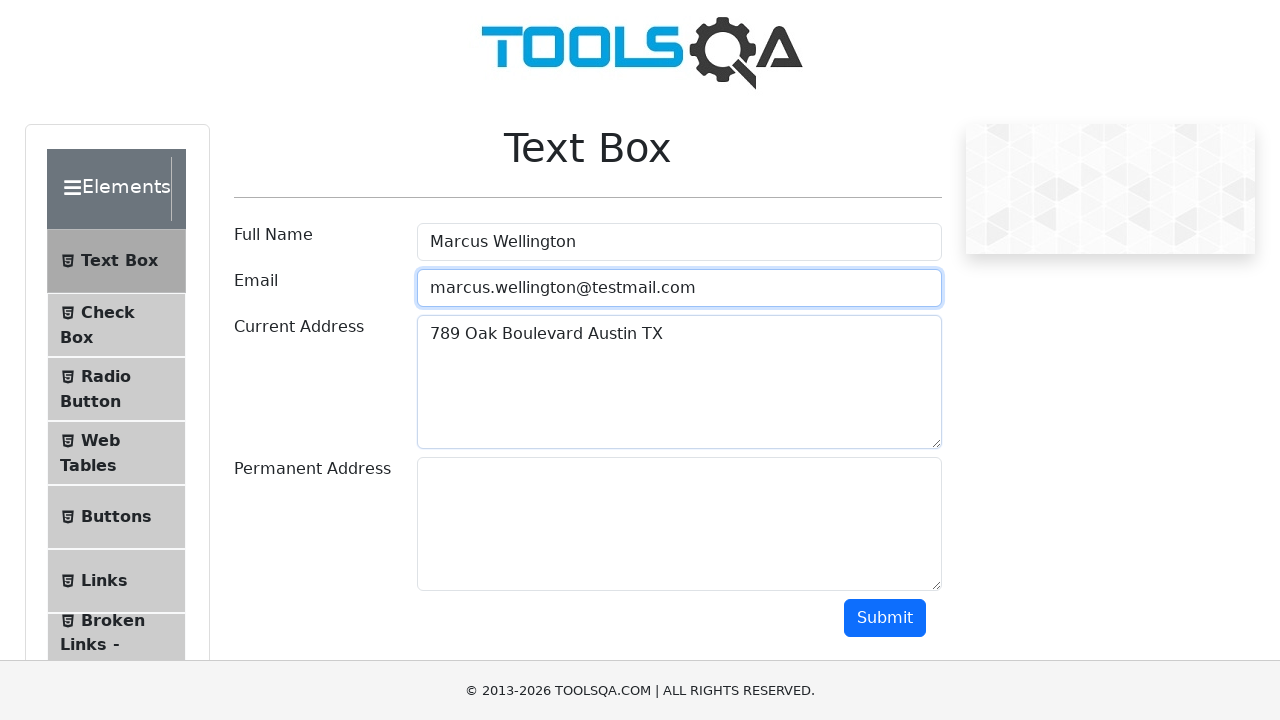

Filled permanent address field with '456 Pine Street Dallas TX' on #permanentAddress
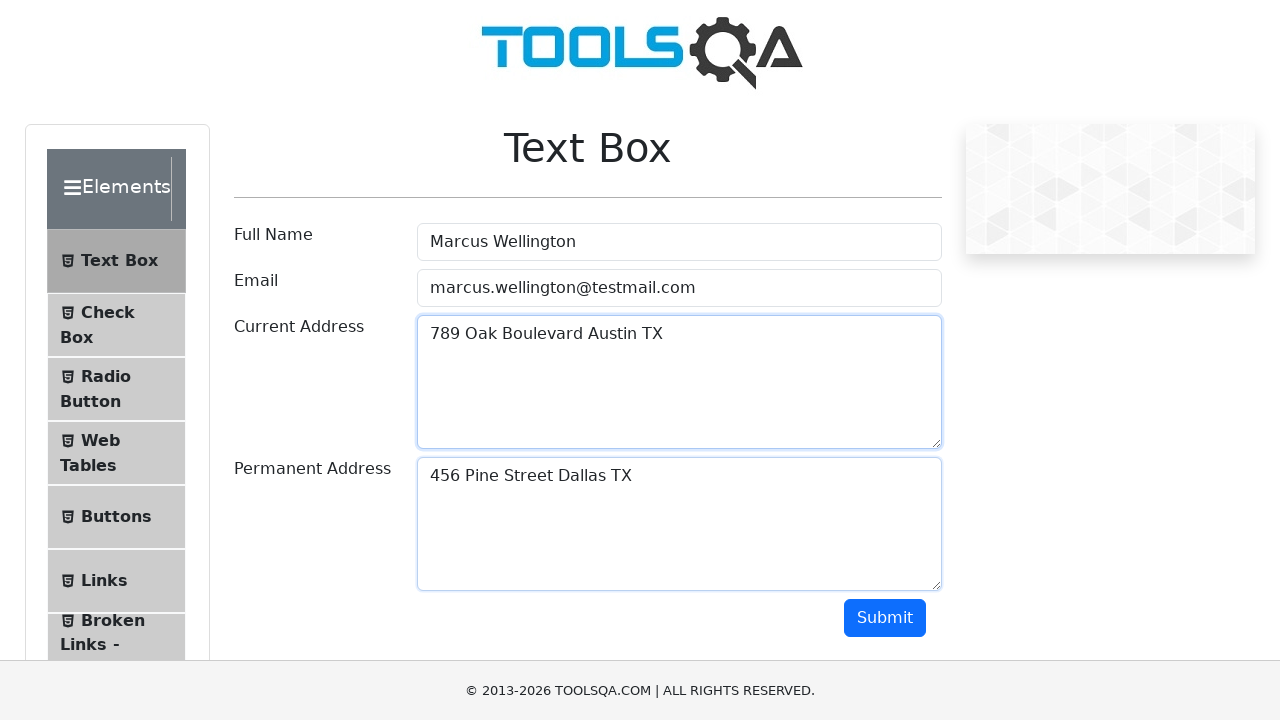

Clicked submit button to submit the form at (885, 618) on #submit
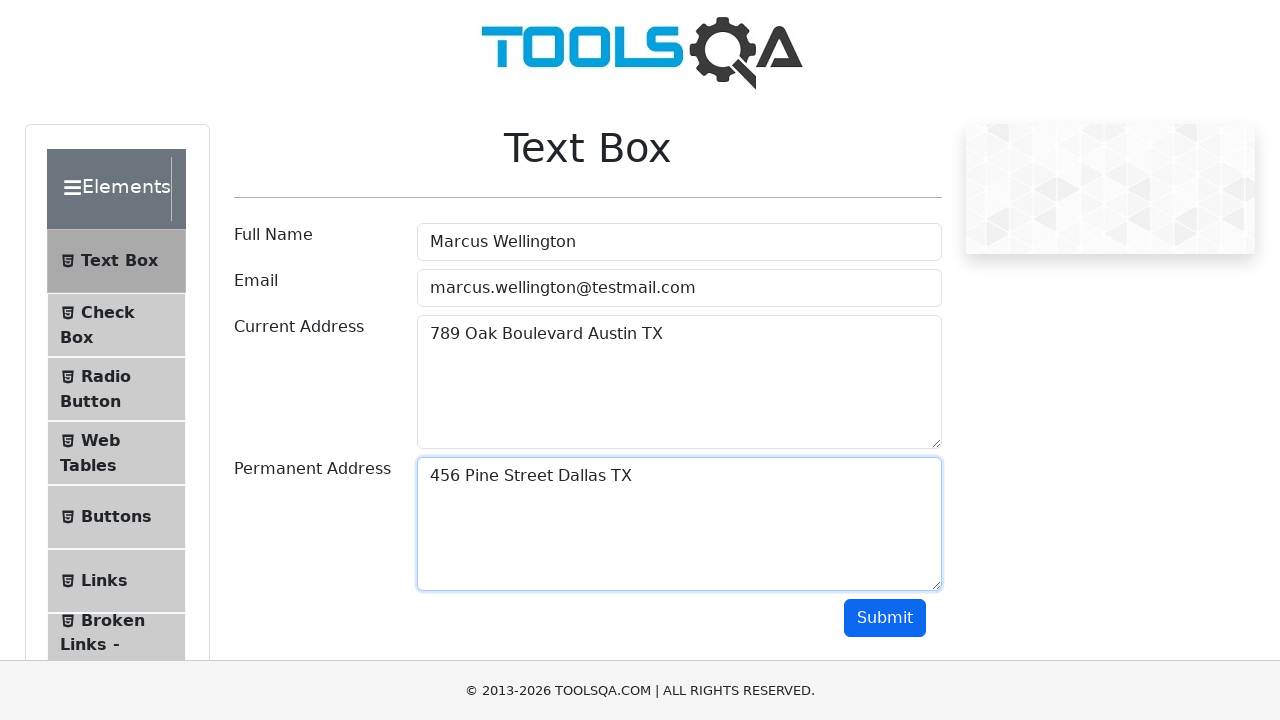

Output section loaded with submitted information
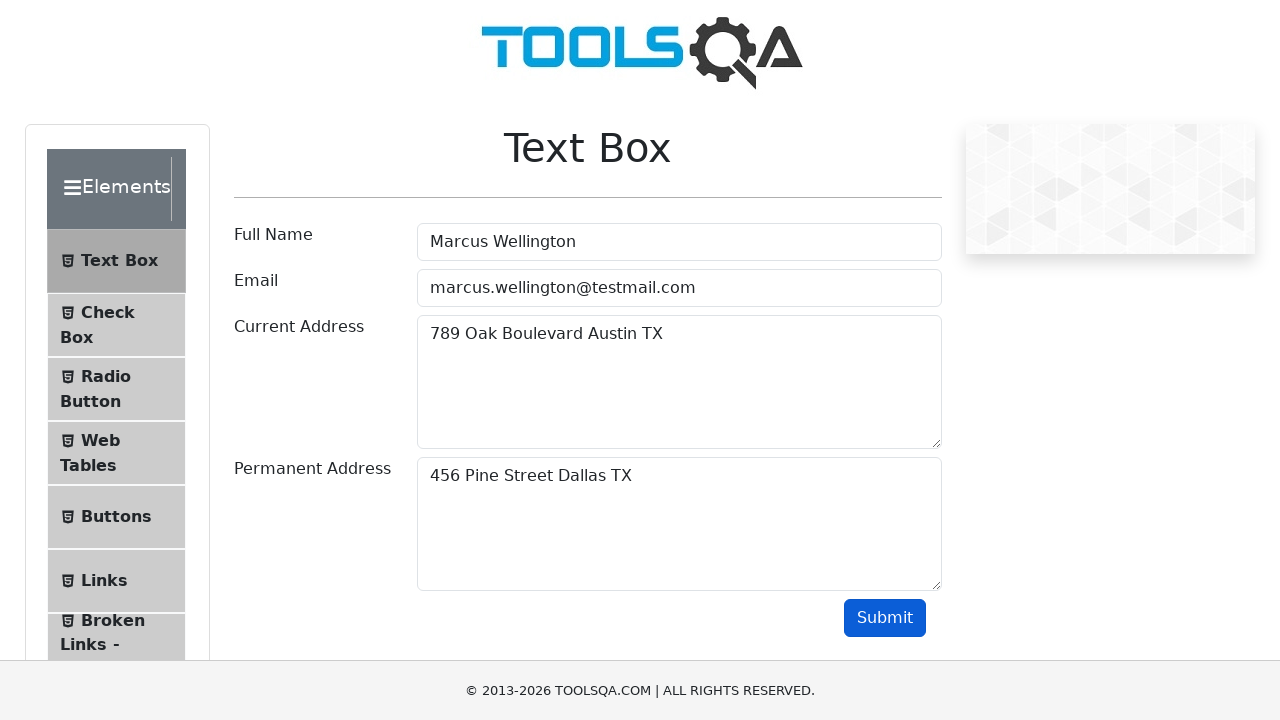

Located name output element
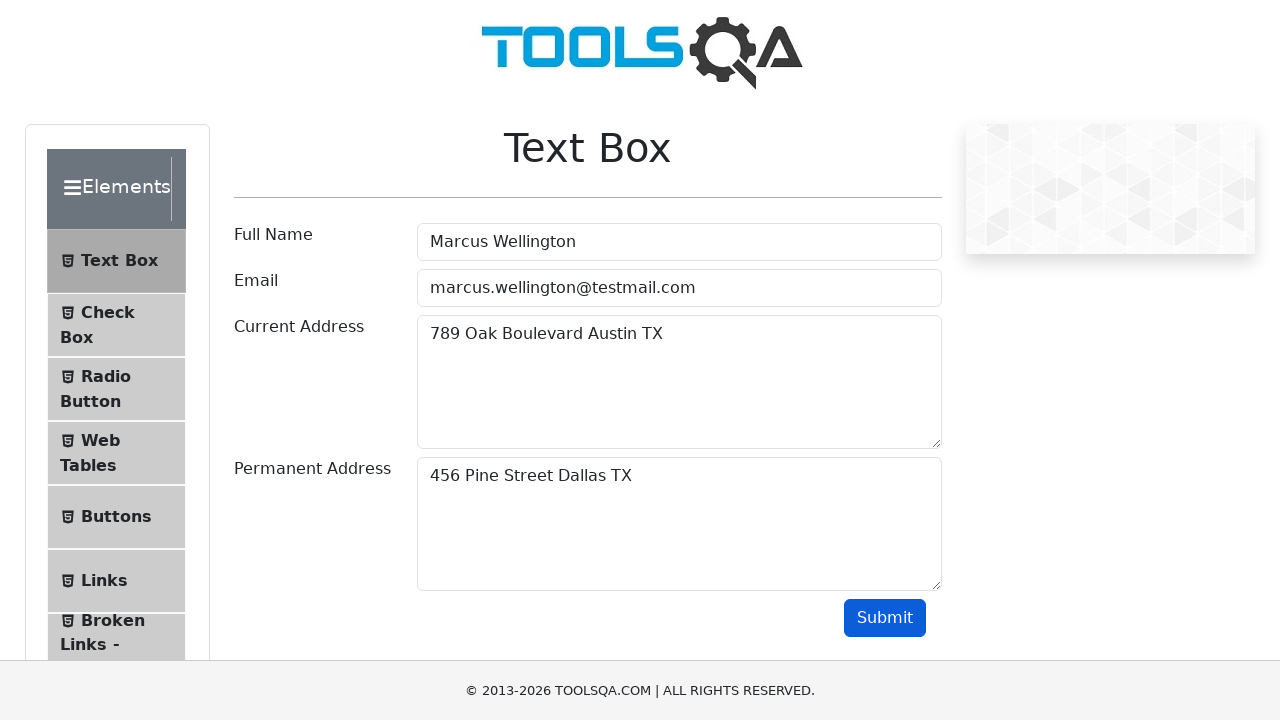

Located email output element
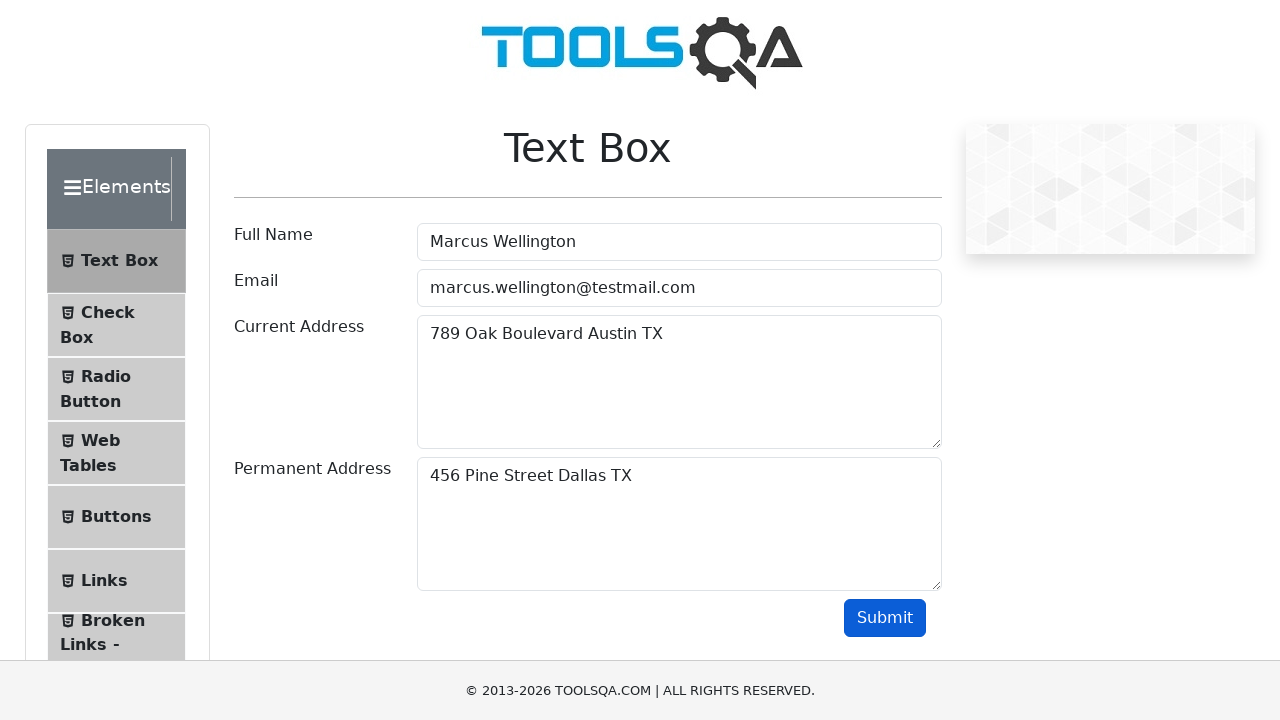

Located current address output element
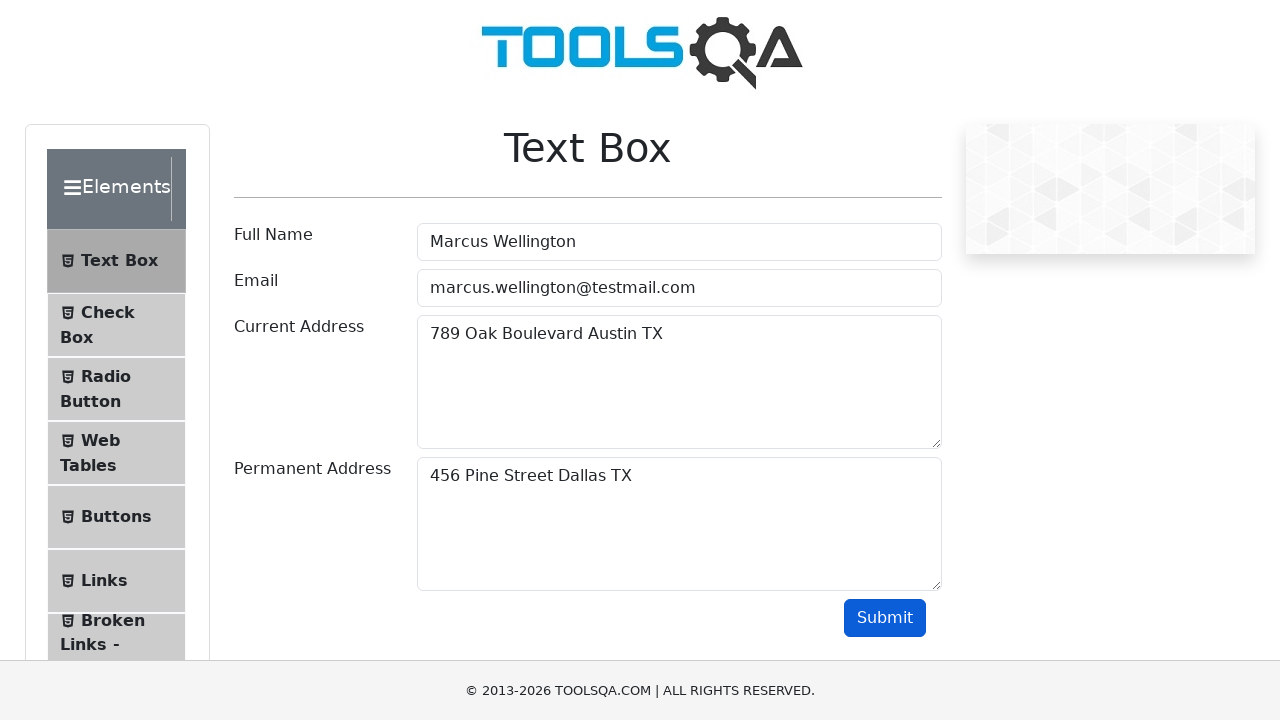

Located permanent address output element
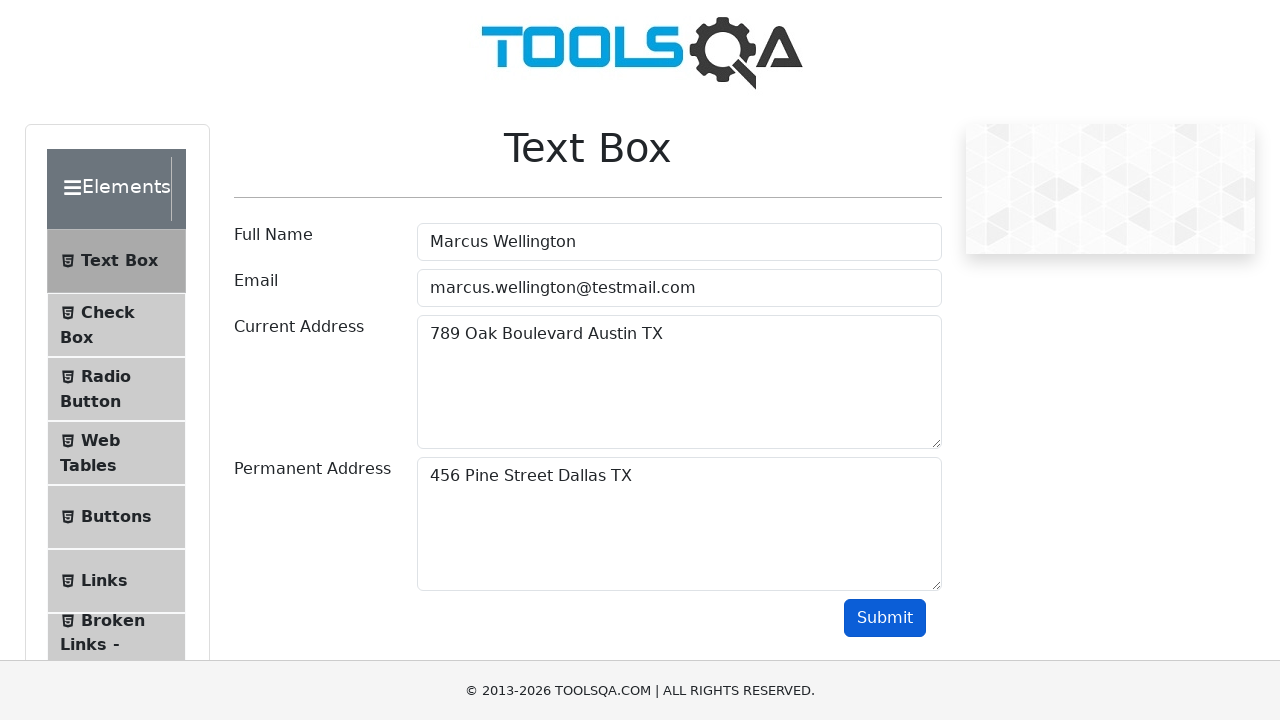

Verified name output matches input 'Marcus Wellington'
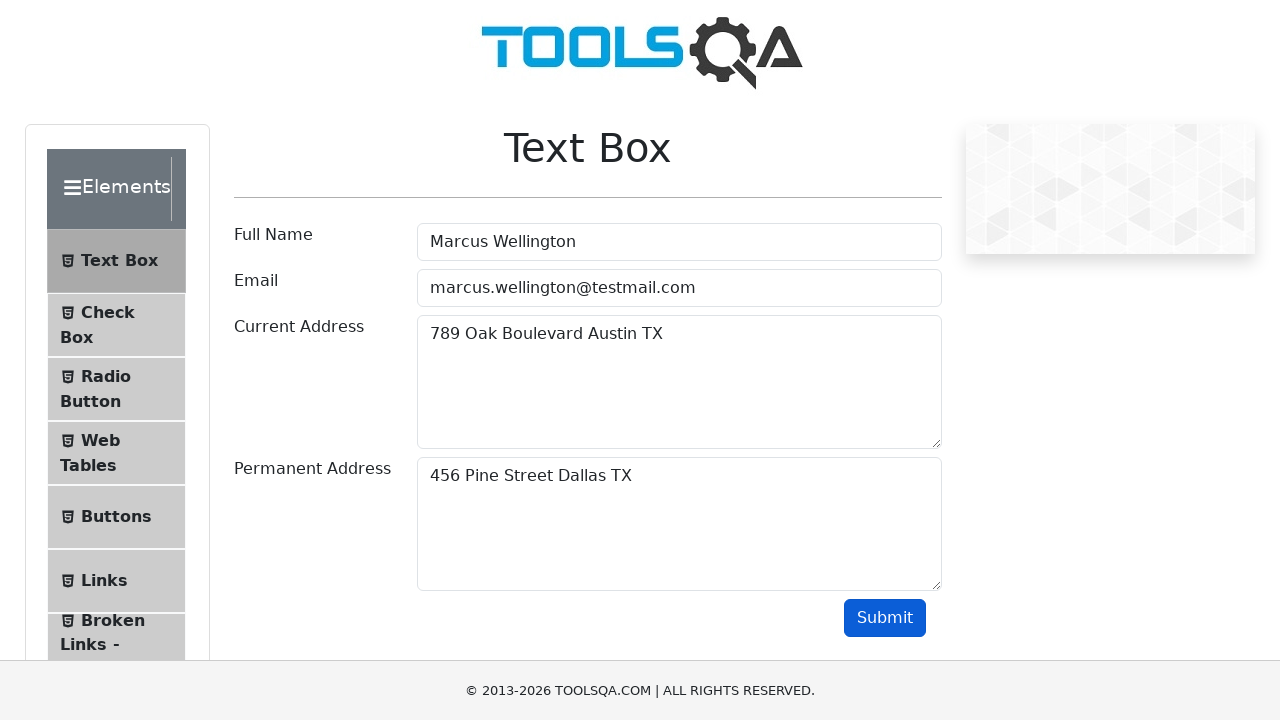

Verified email output matches input 'marcus.wellington@testmail.com'
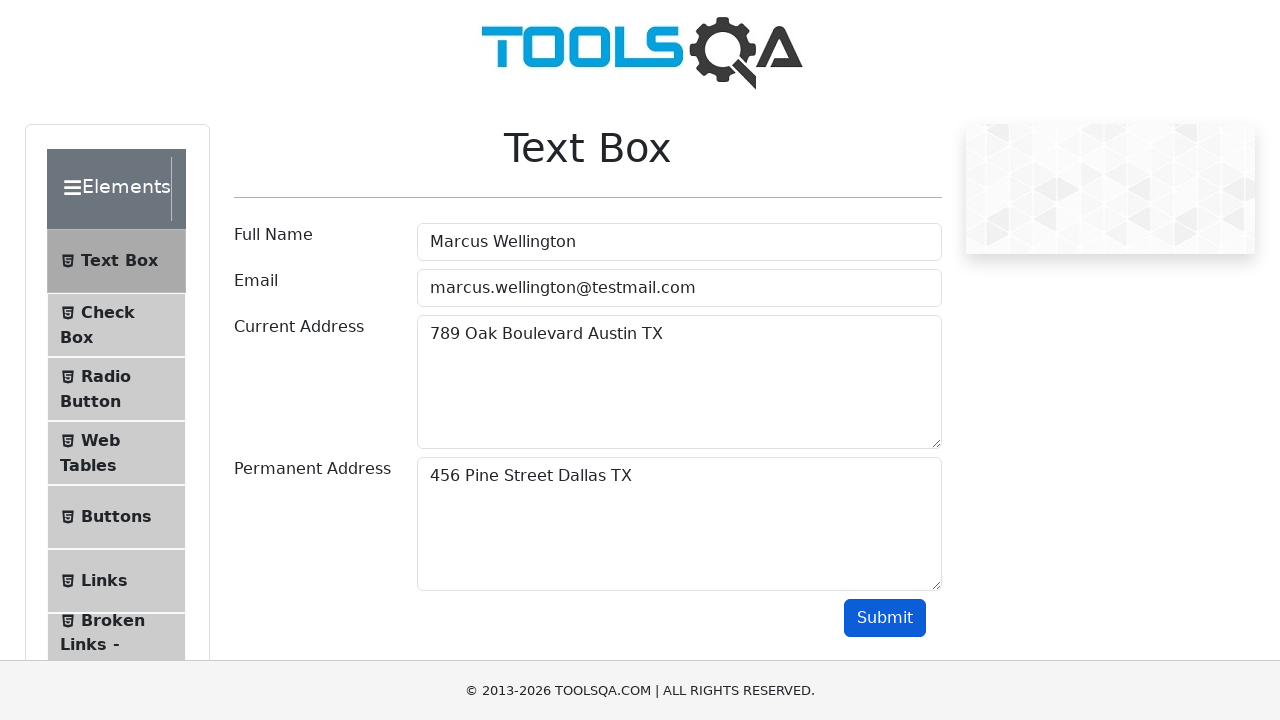

Verified current address output matches input '789 Oak Boulevard Austin TX'
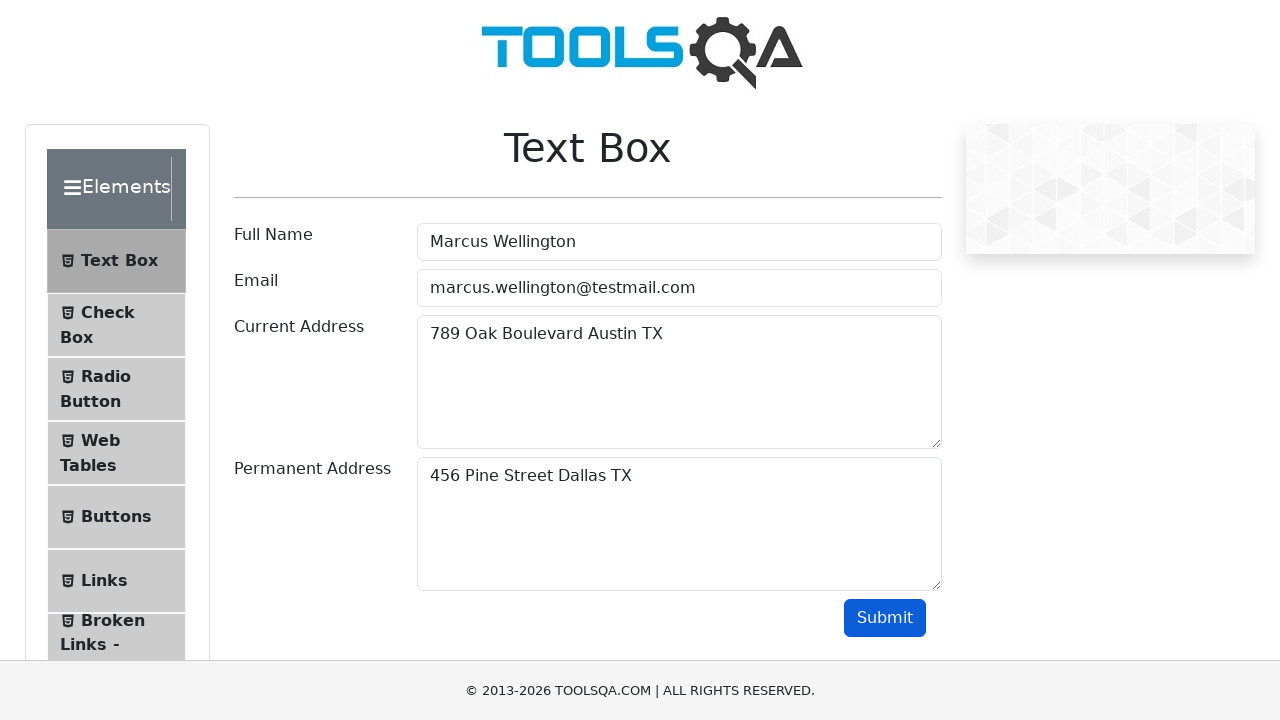

Verified permanent address output matches input '456 Pine Street Dallas TX'
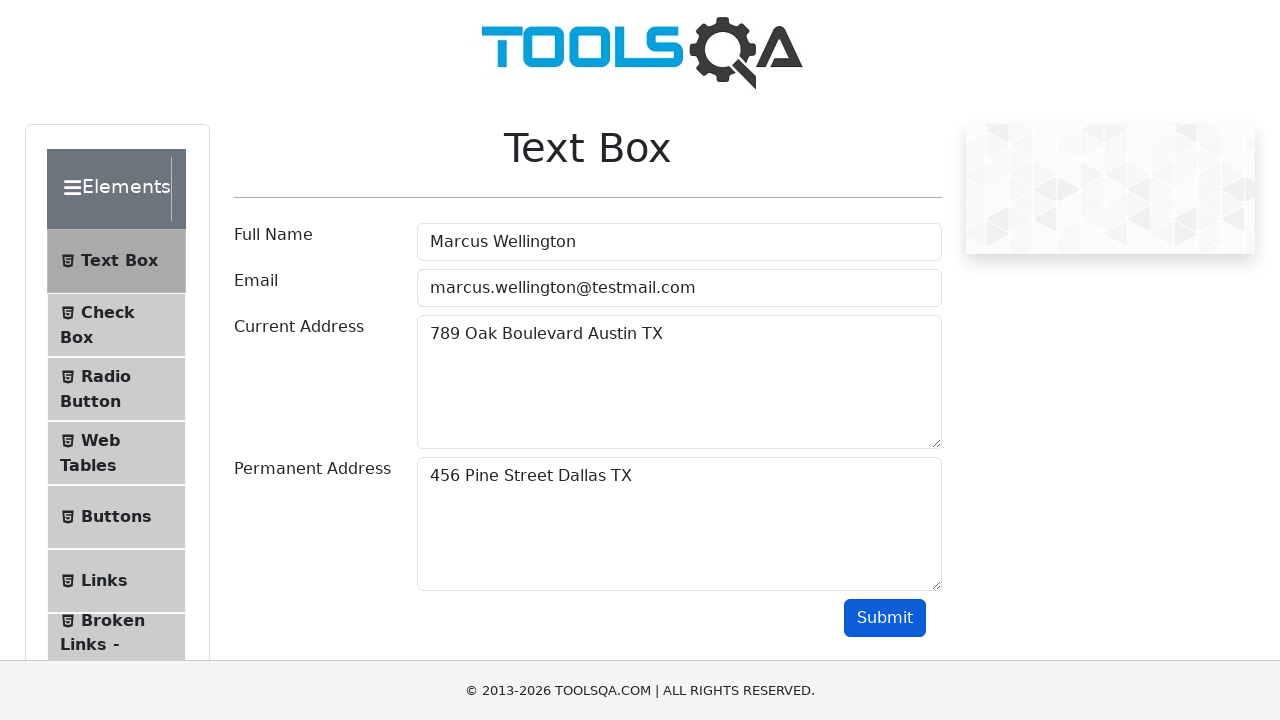

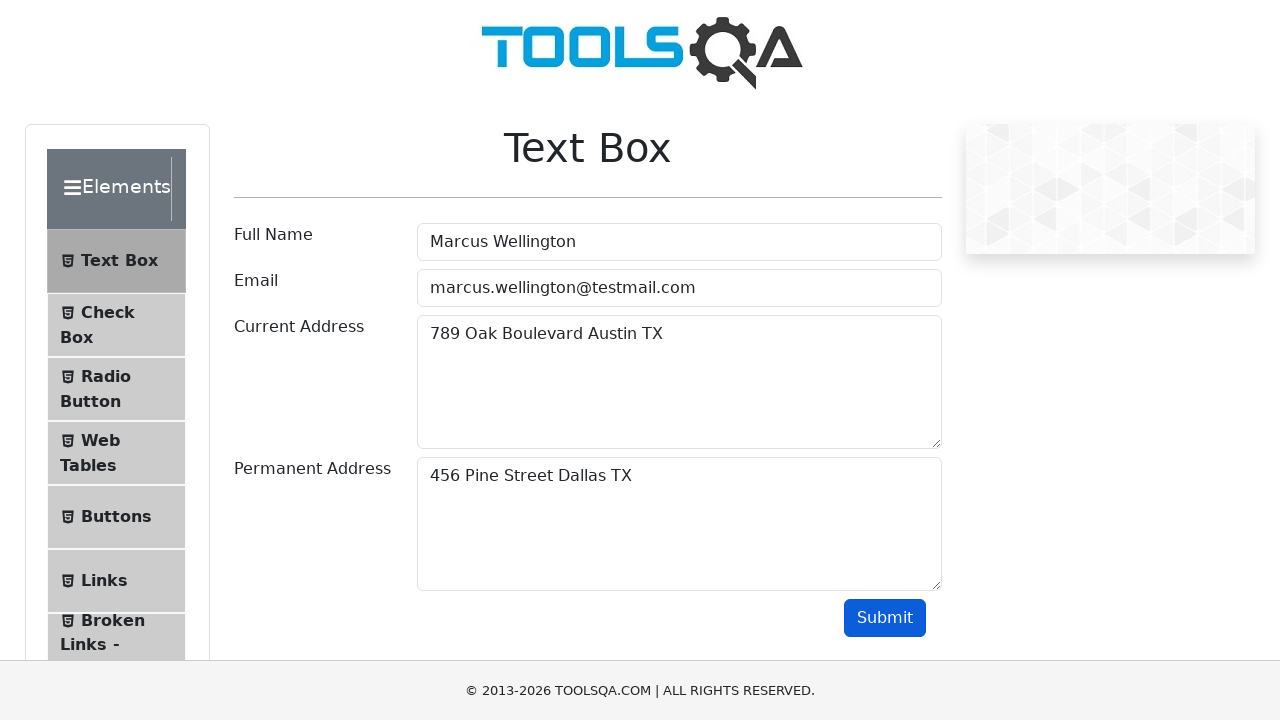